Tests alert functionality by entering a name in an input field, clicking a confirm button, and accepting the resulting JavaScript alert dialog

Starting URL: https://www.rahulshettyacademy.com/AutomationPractice/

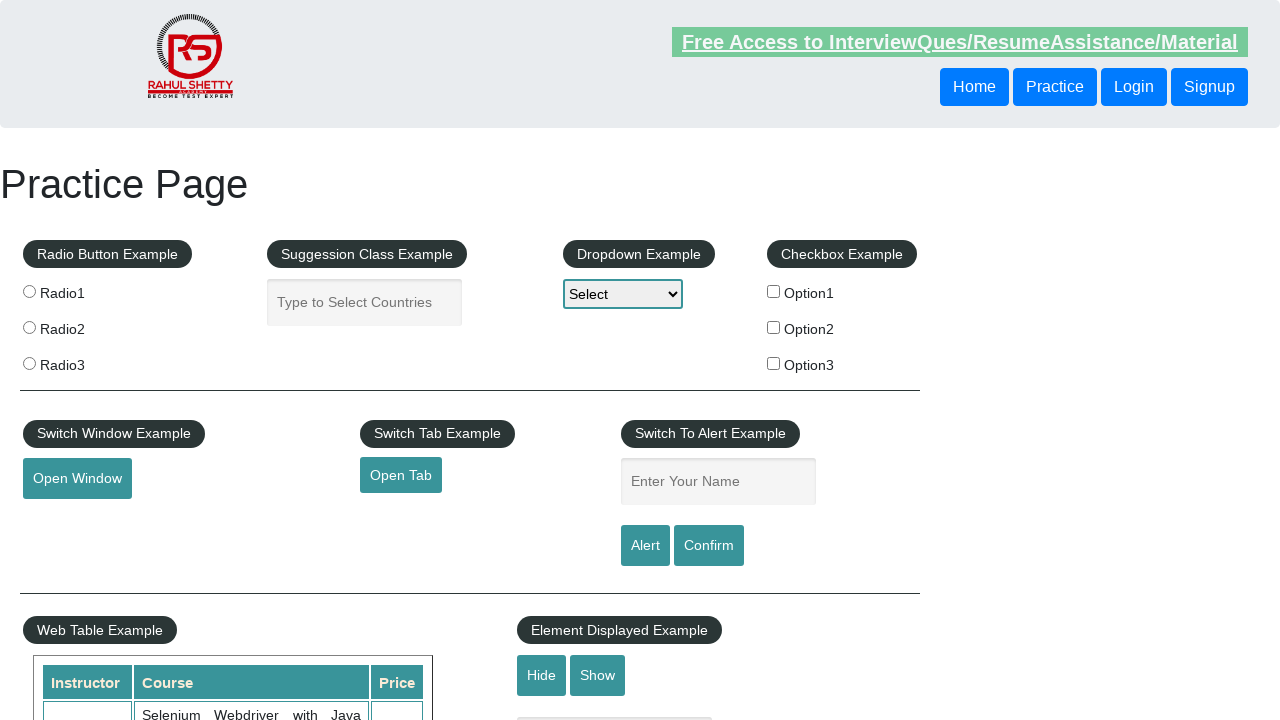

Filled name input field with 'Seemanth' on input#name
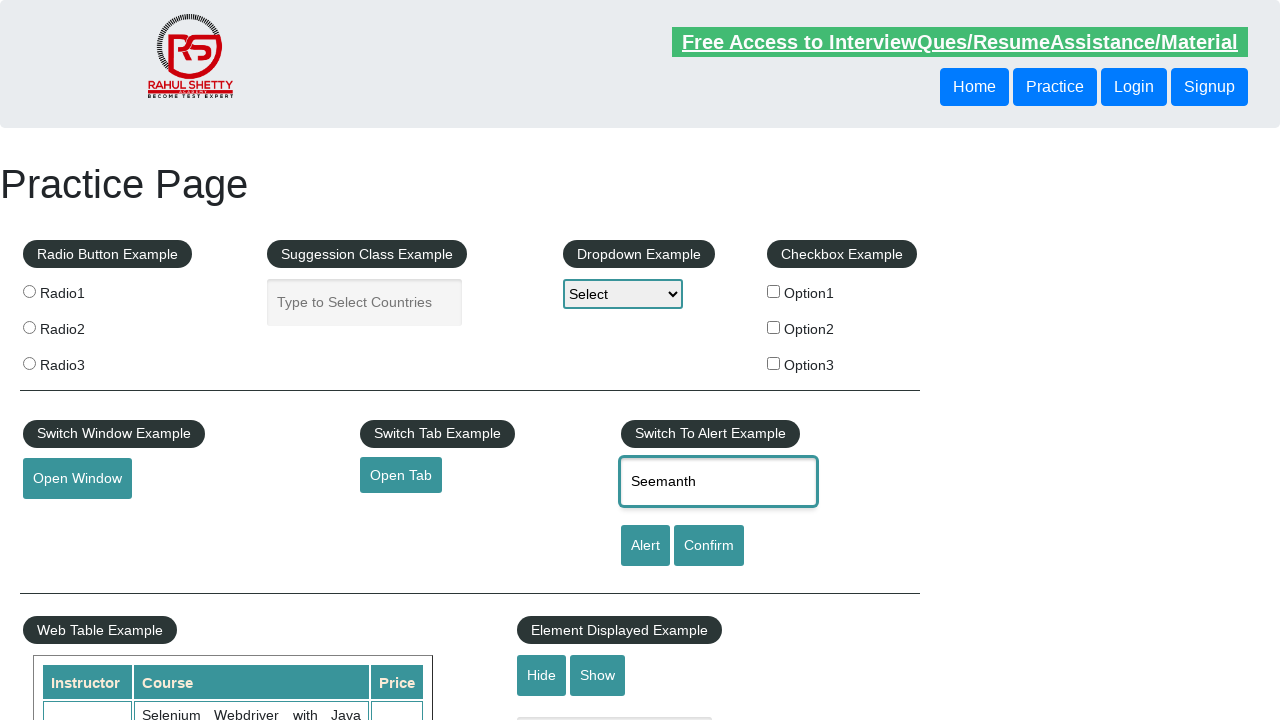

Clicked confirm button to trigger alert at (709, 546) on input#confirmbtn
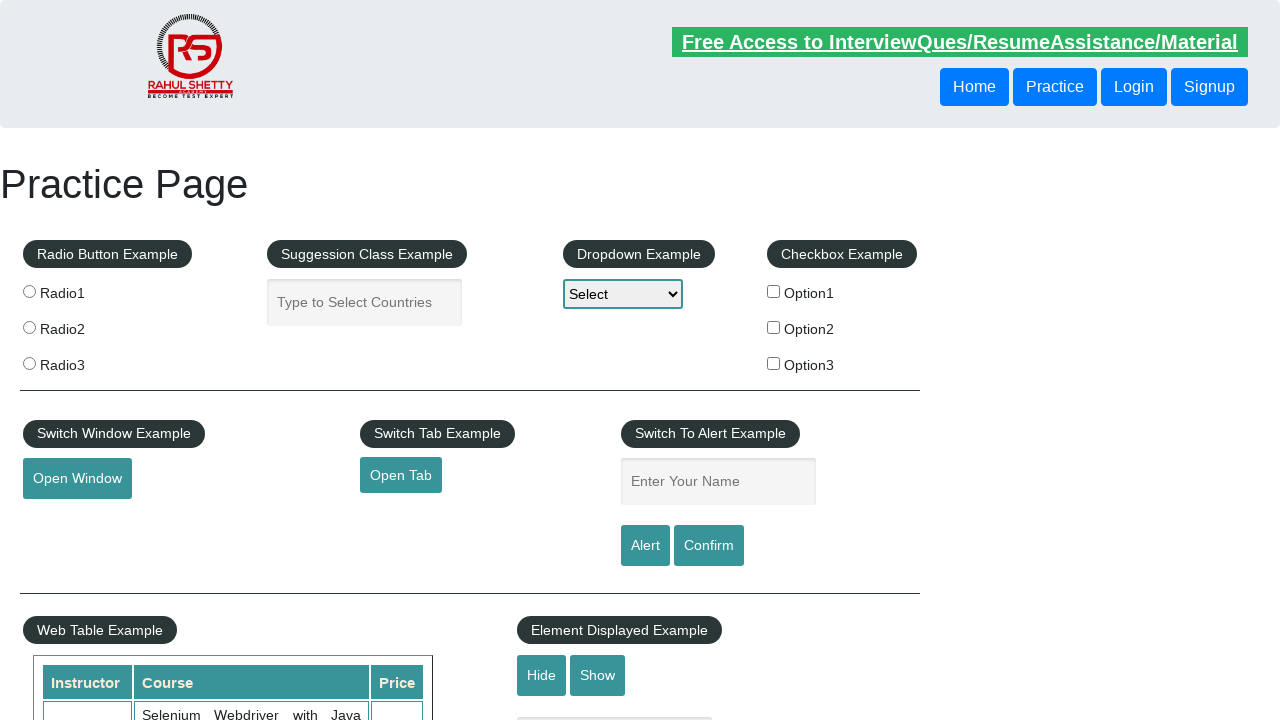

Set up dialog handler to accept alerts
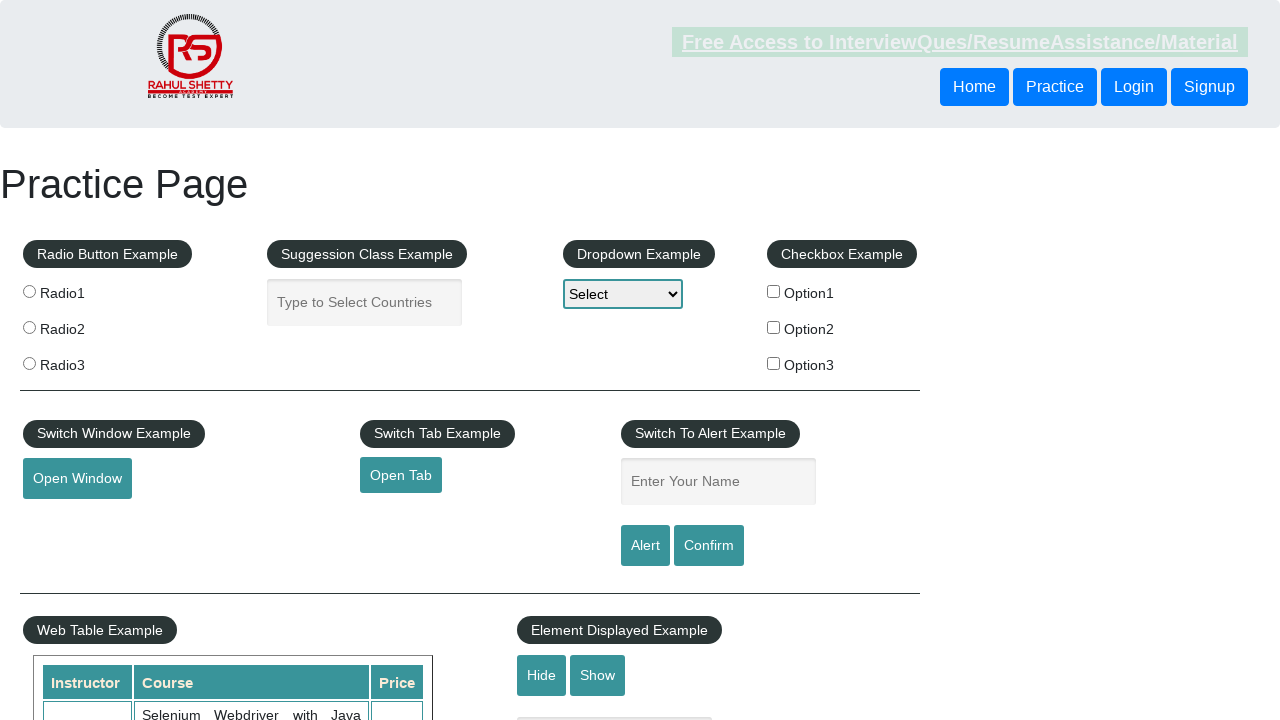

Set up once dialog handler for next alert
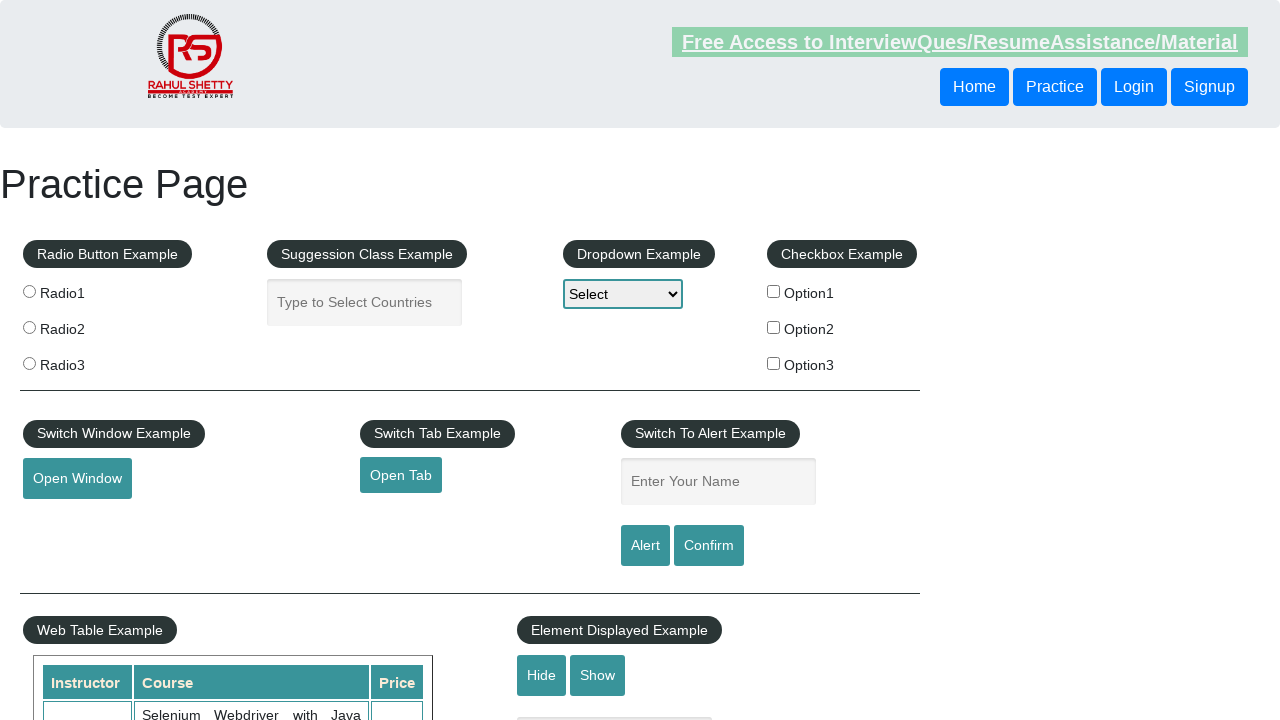

Filled name input field with 'Seemanth' again on input#name
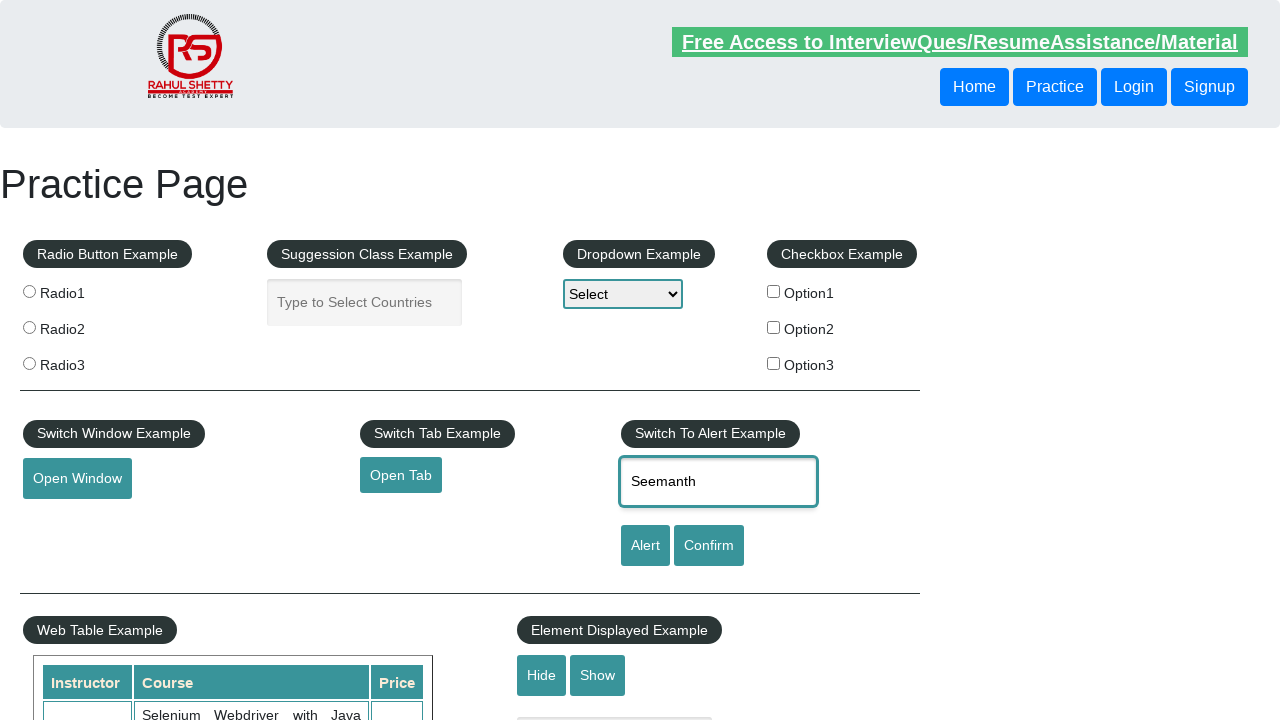

Clicked confirm button to trigger alert again at (709, 546) on input#confirmbtn
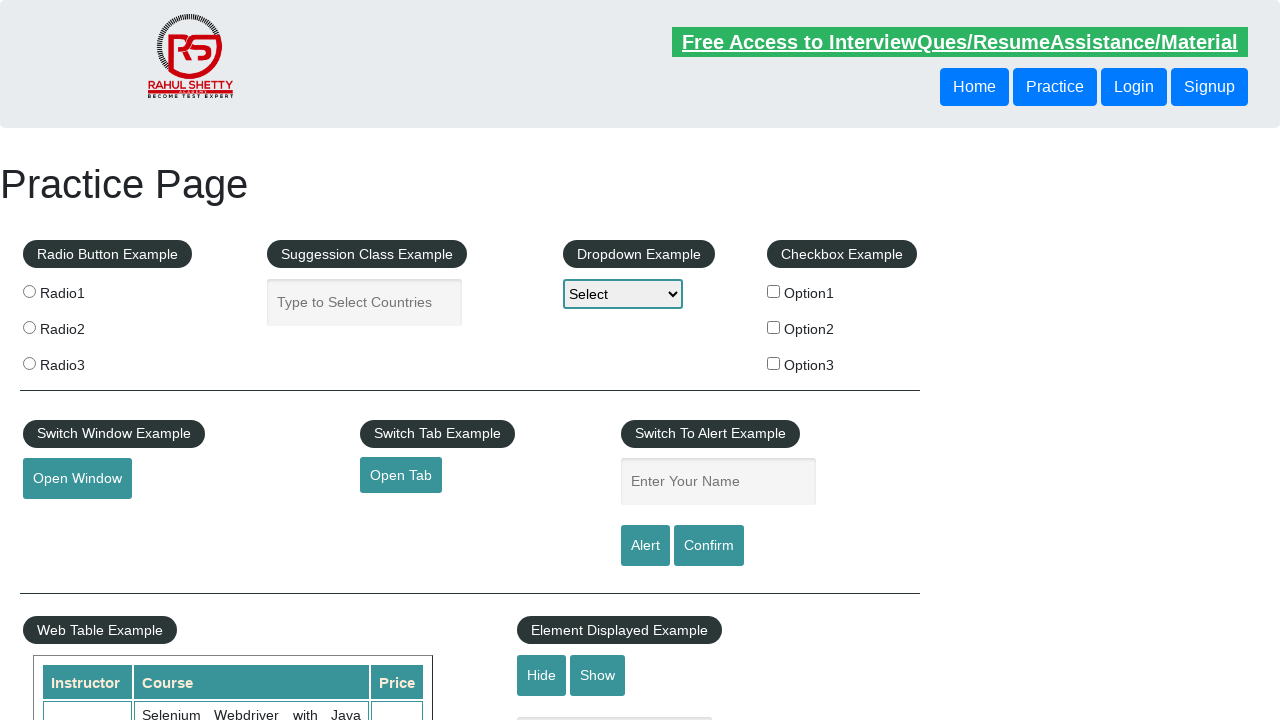

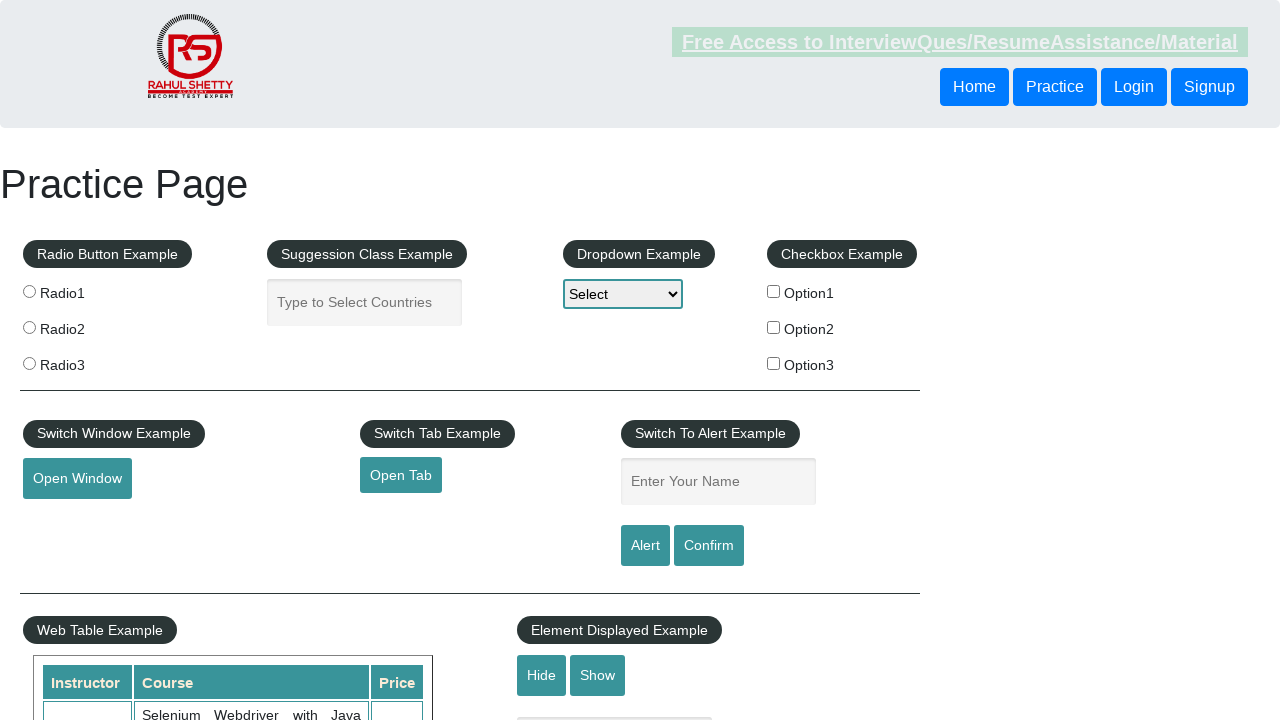